Tests creating a new paste on Pastebin by entering text, setting expiration time, adding a title, and submitting the form

Starting URL: https://pastebin.com

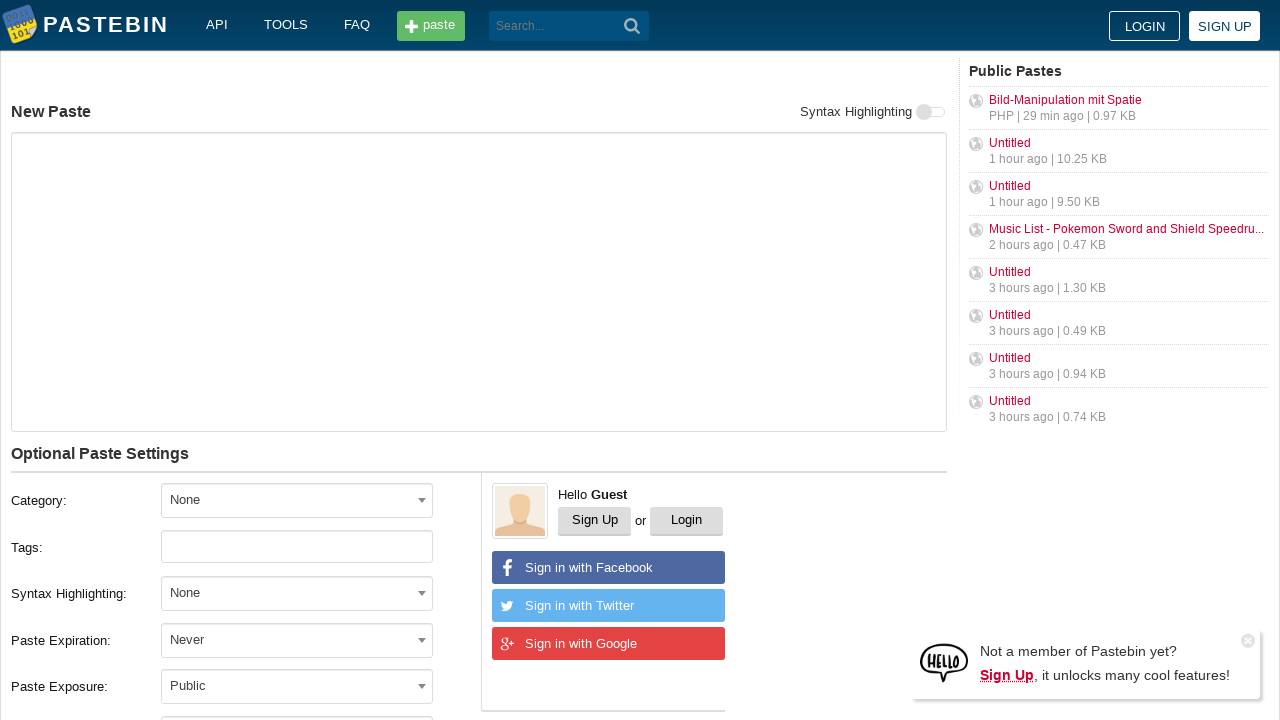

Entered test paste text into the paste field on #postform-text
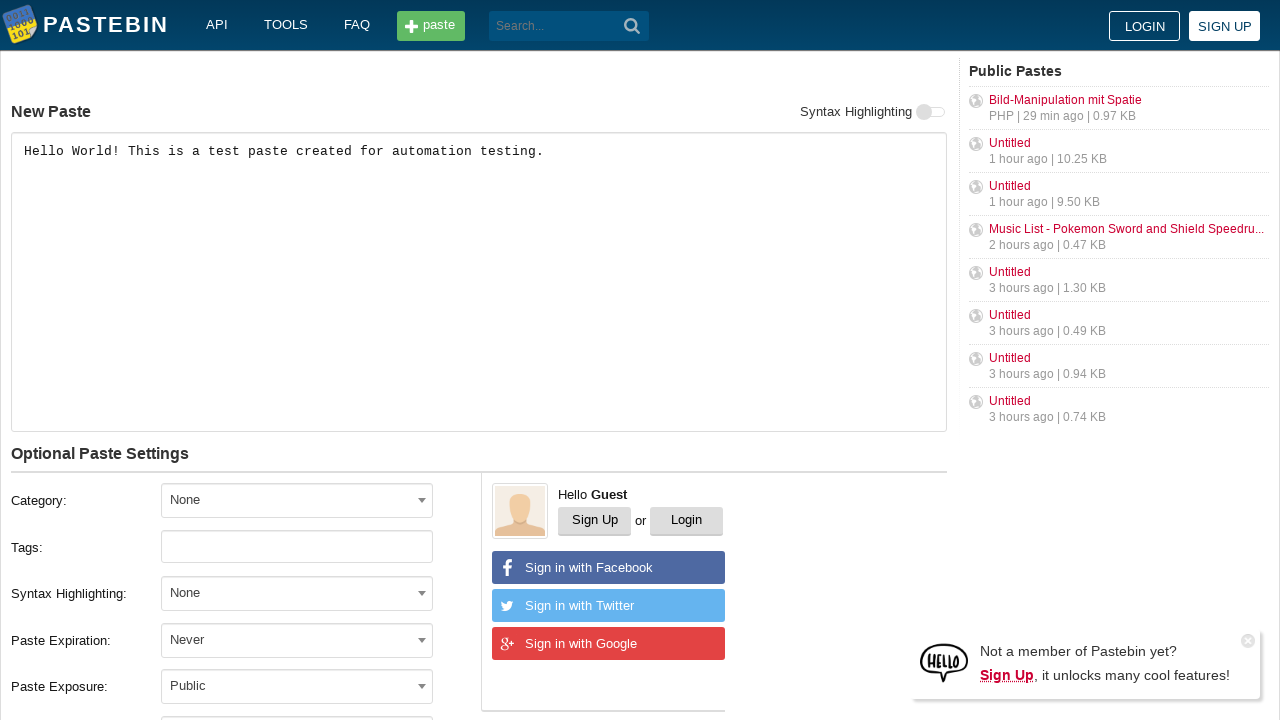

Clicked on expiration time dropdown at (297, 640) on #select2-postform-expiration-container
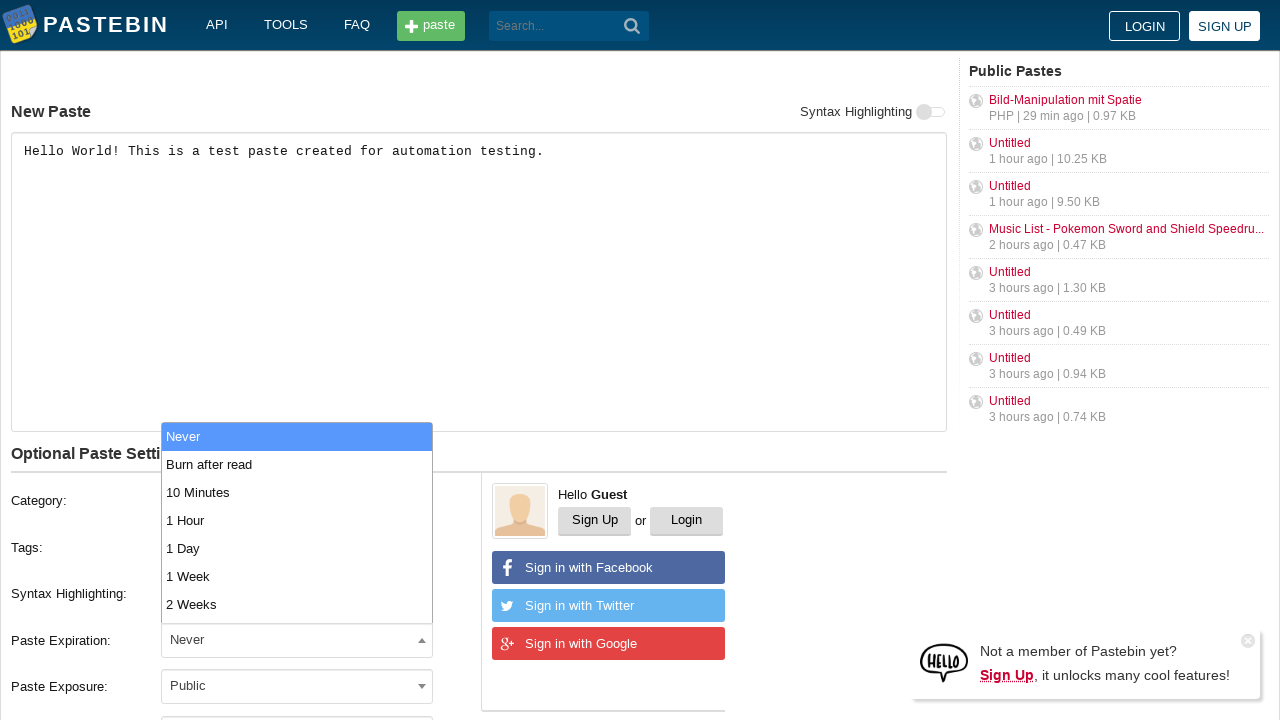

Selected 10 Minutes expiration time at (297, 492) on xpath=//li[text()='10 Minutes']
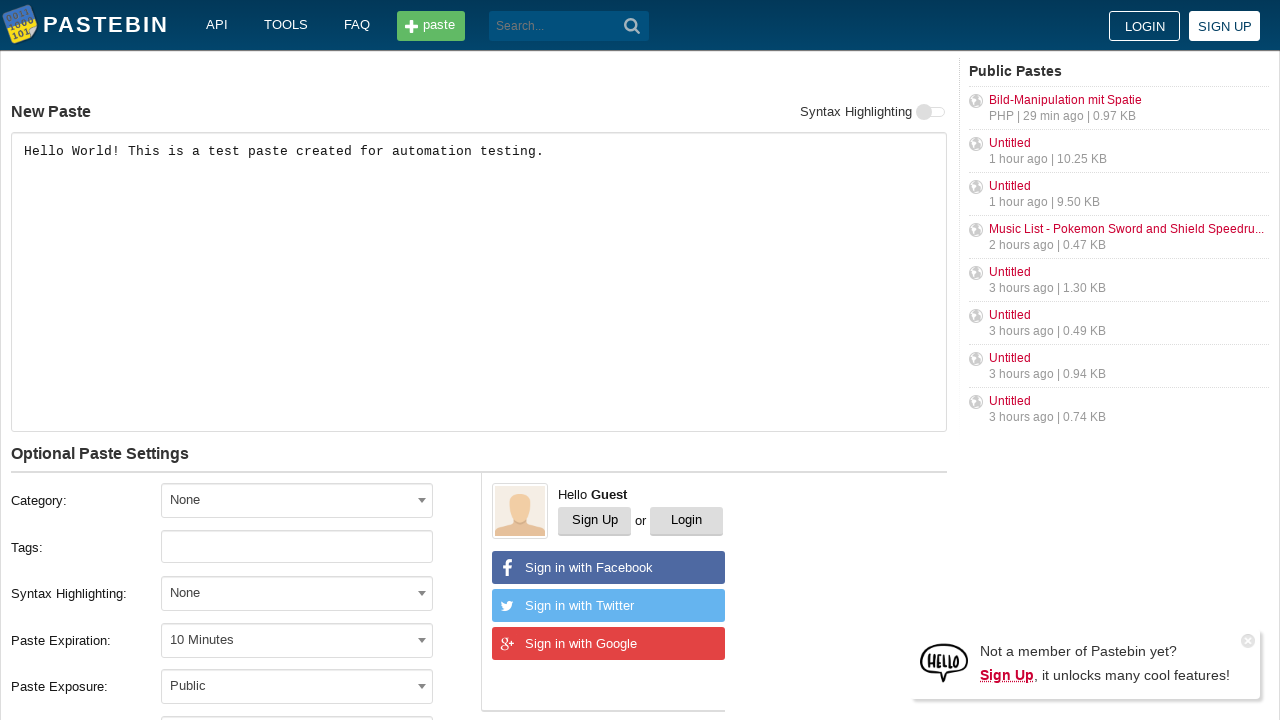

Entered paste title 'Test Paste Title 2024' on #postform-name
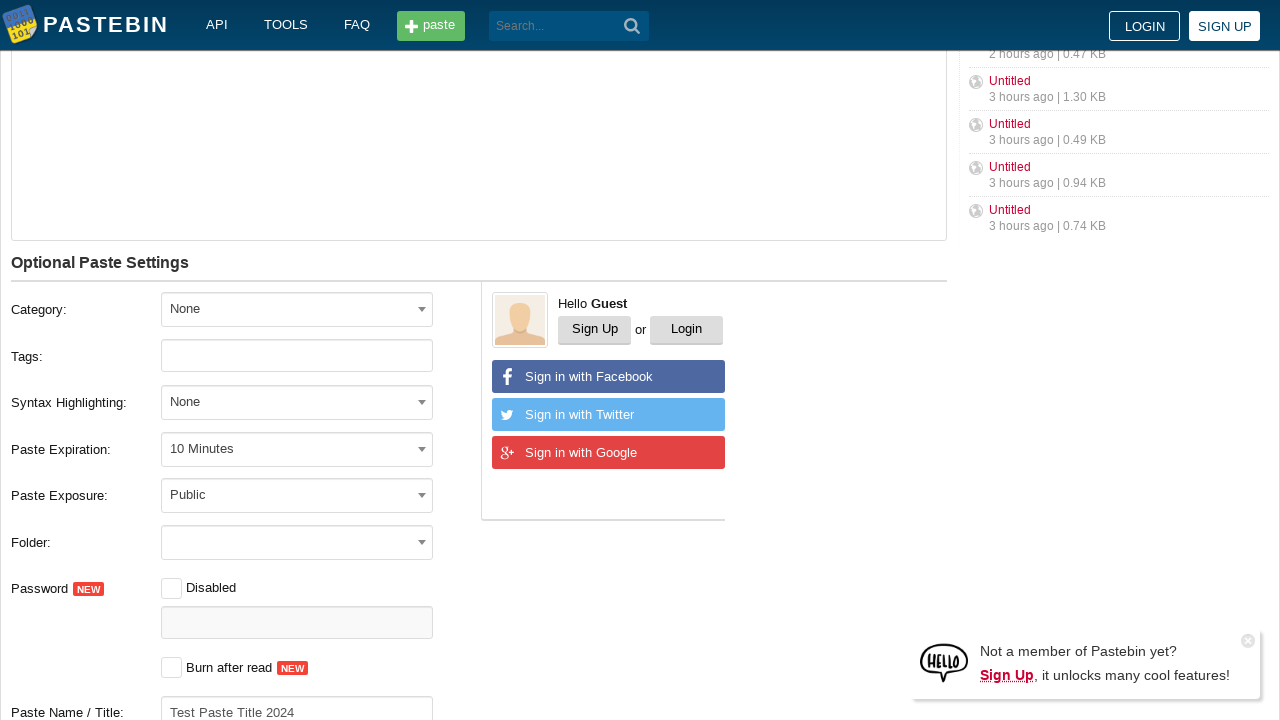

Clicked submit button to create the paste at (240, 400) on button.btn.-big
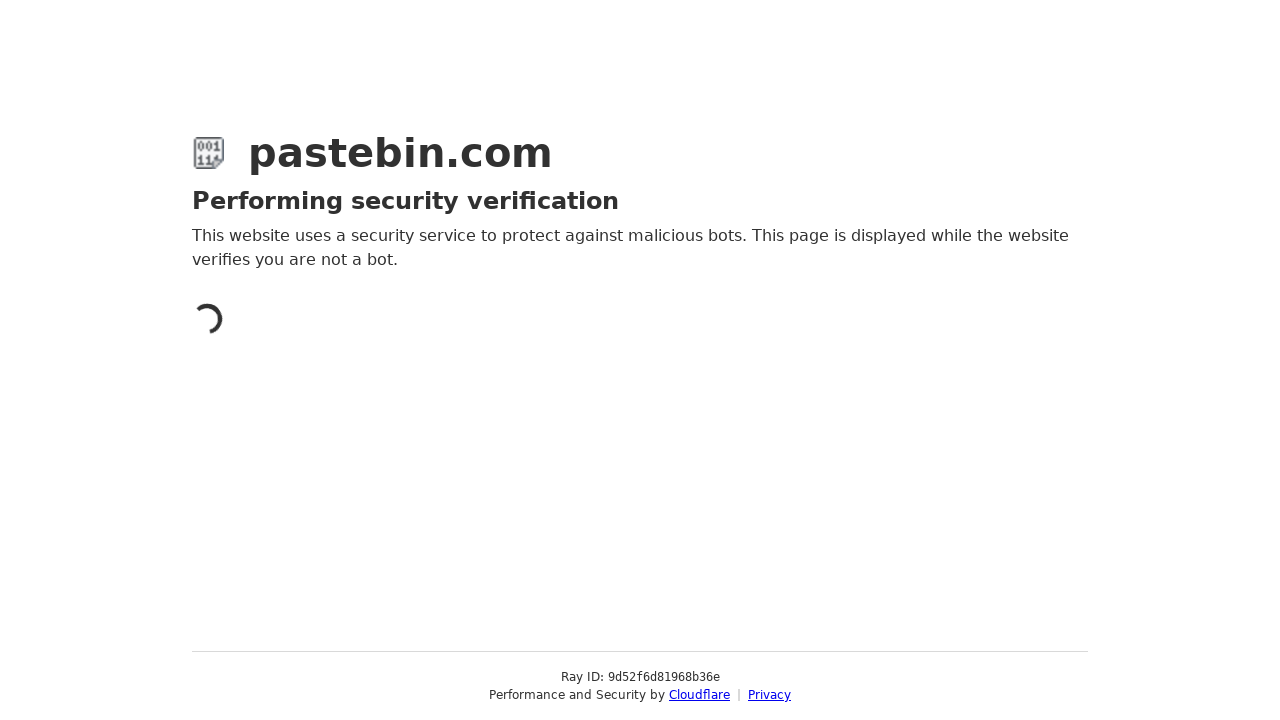

Waited for new paste page to load
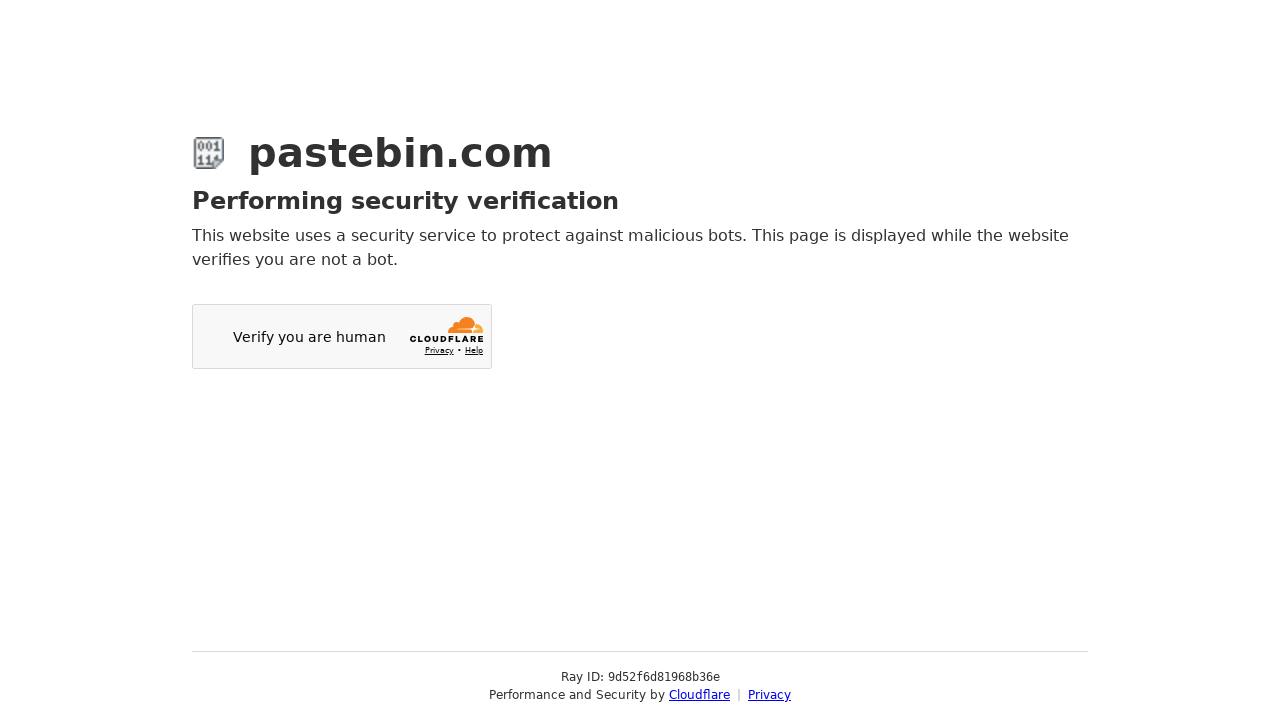

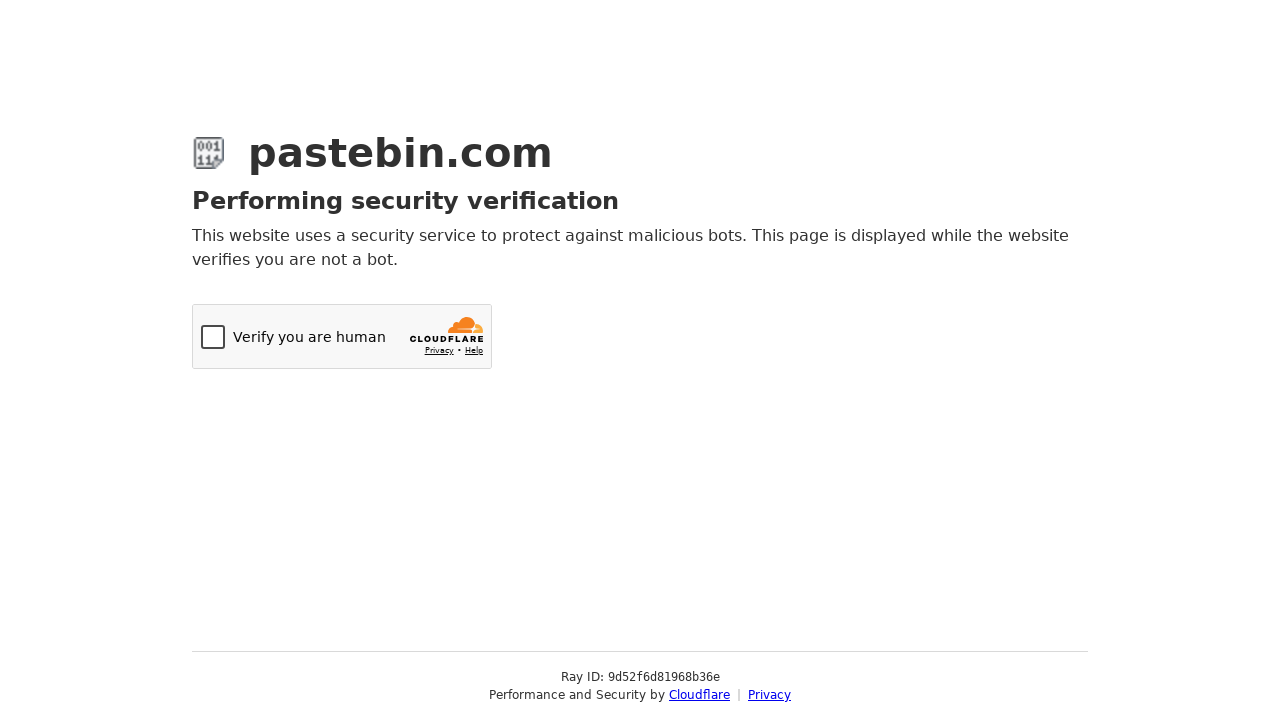